Tests the cat button click event by clicking the cat button and verifying that "Meow!" is displayed

Starting URL: https://practice-automation.com/click-events/

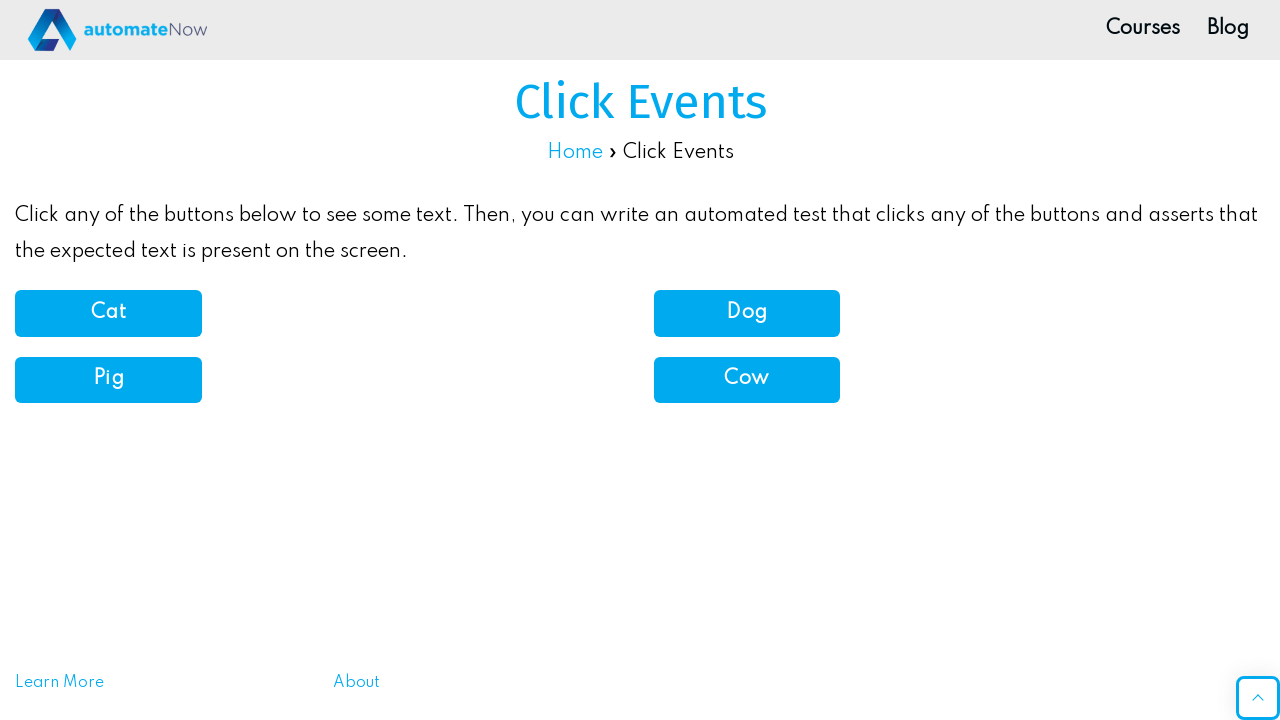

Clicked the cat button at (108, 313) on button[onclick='catSound()']
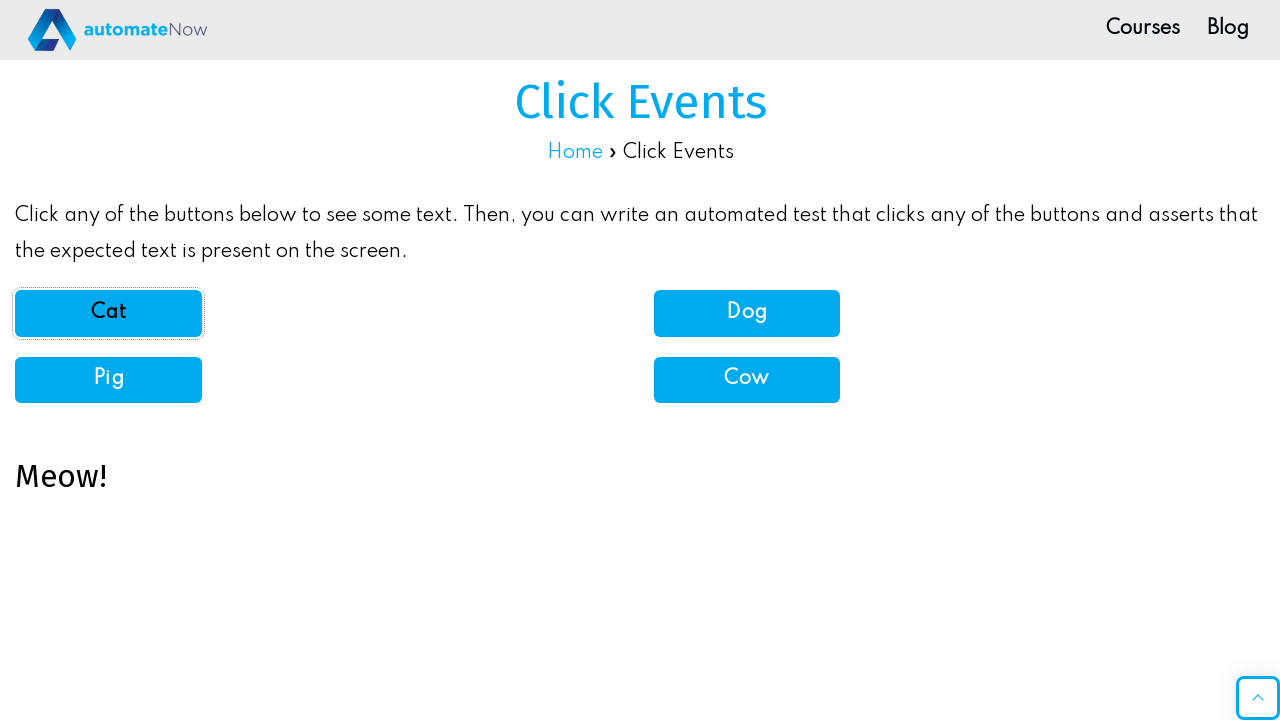

Waited for the sound text element to appear
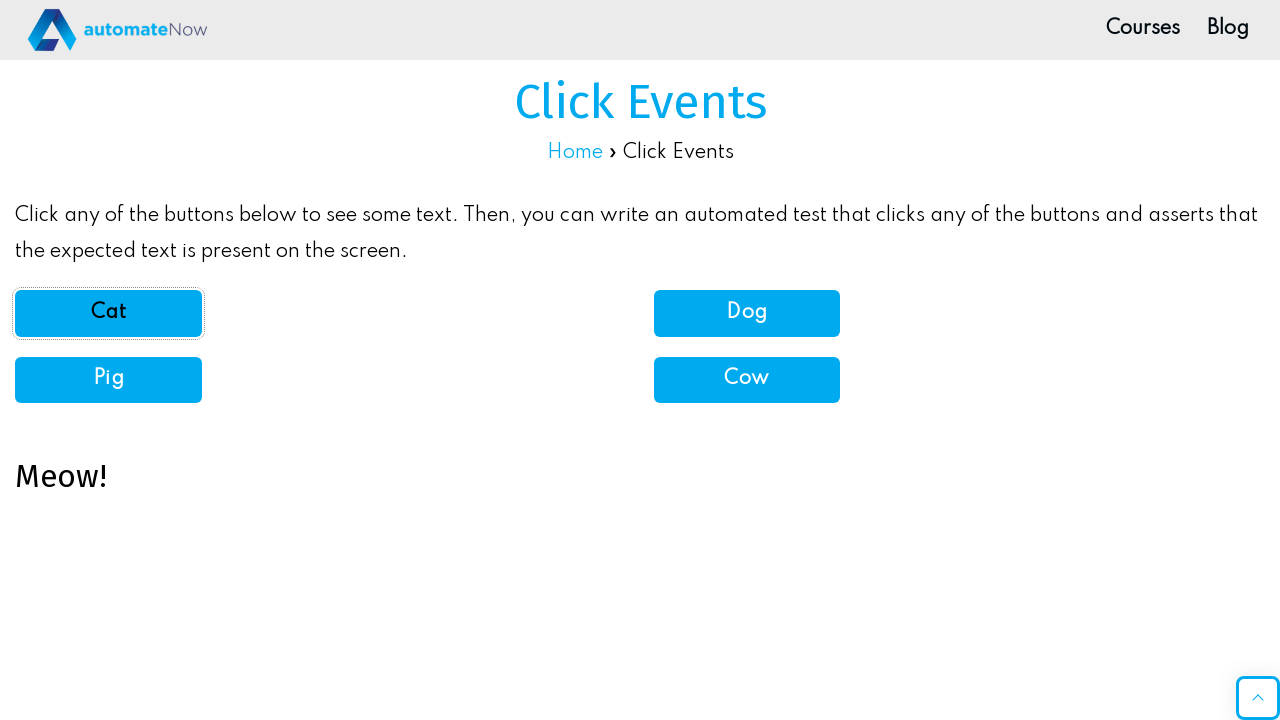

Verified 'Meow!' text is displayed
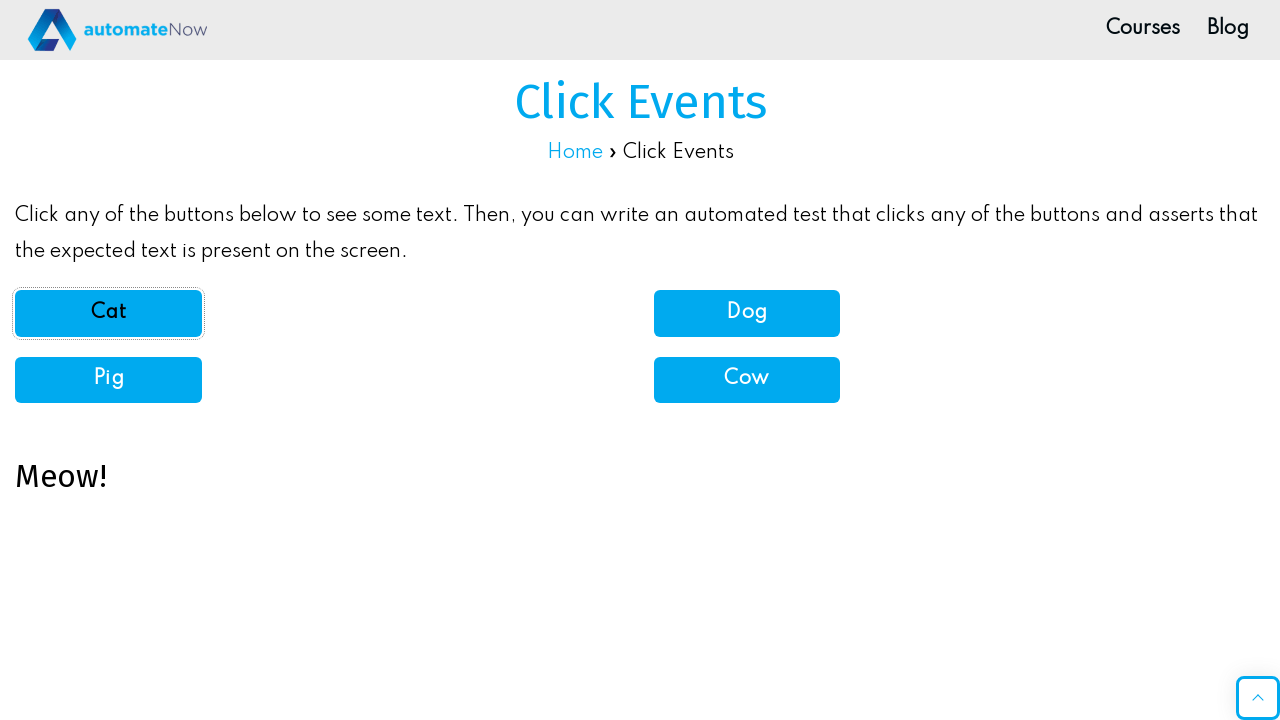

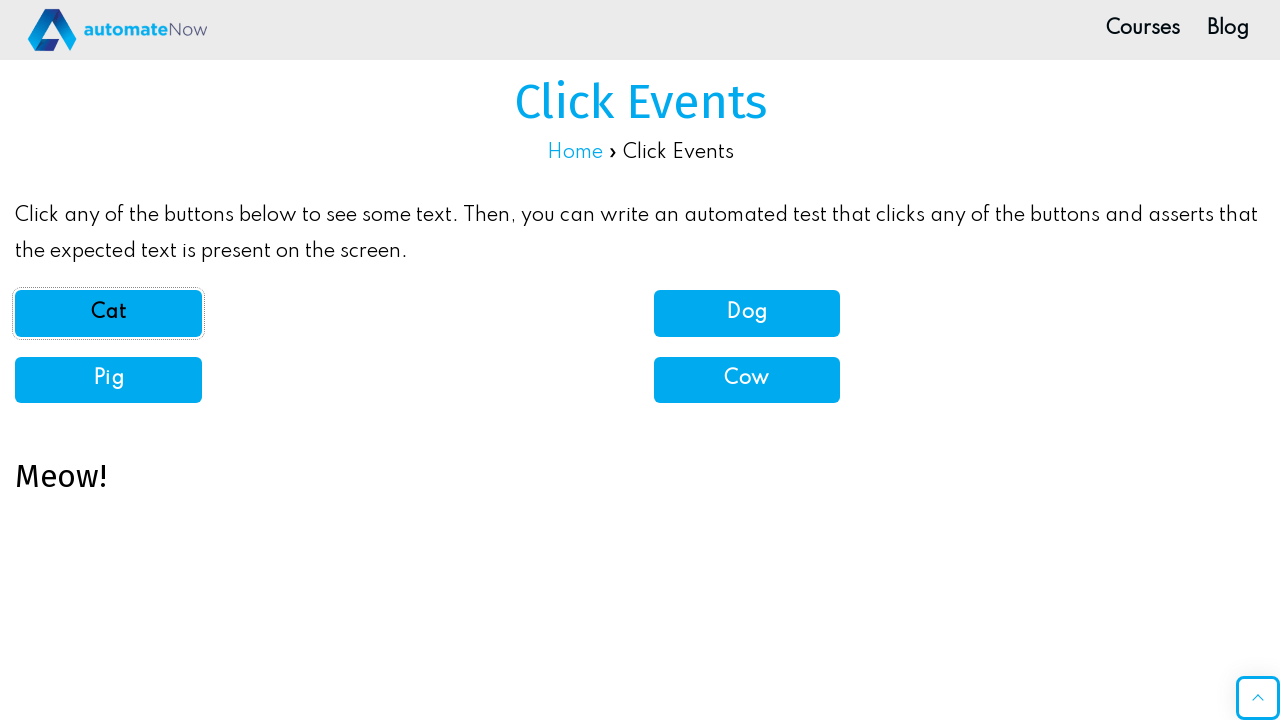